Verifies that the homepage title is 'OrangeHRM'

Starting URL: https://opensource-demo.orangehrmlive.com/

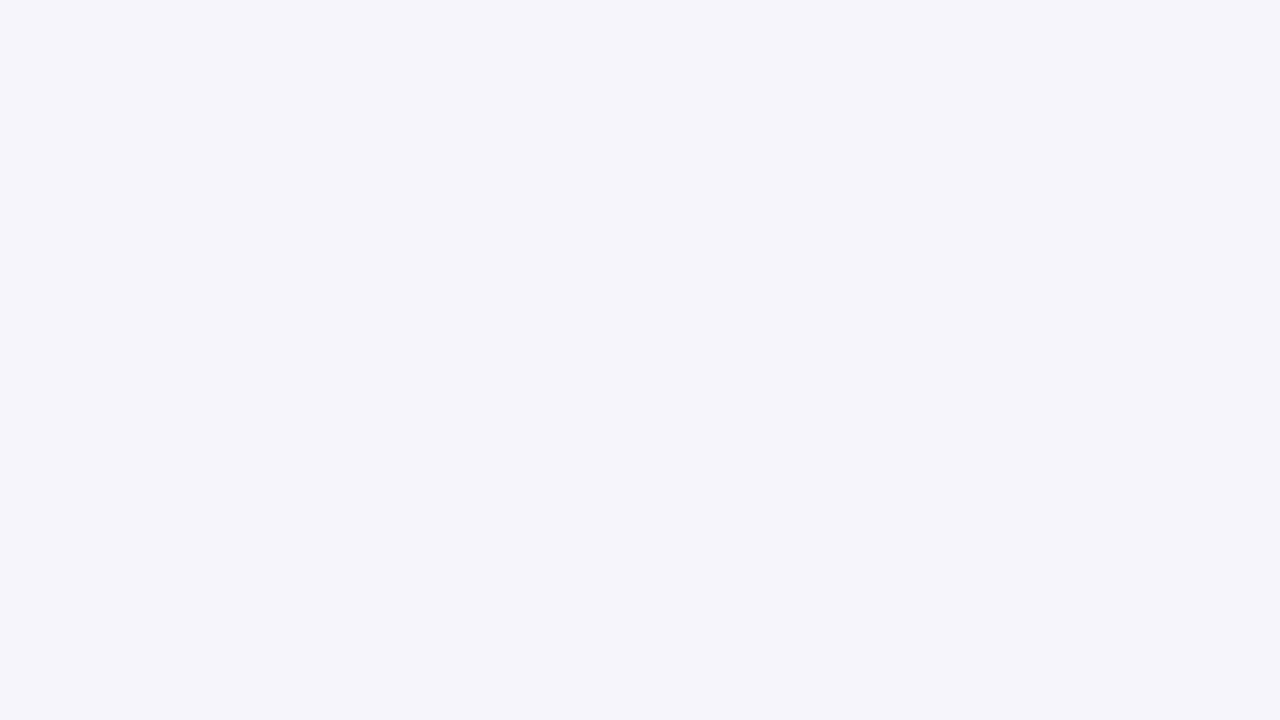

Navigated to OrangeHRM homepage
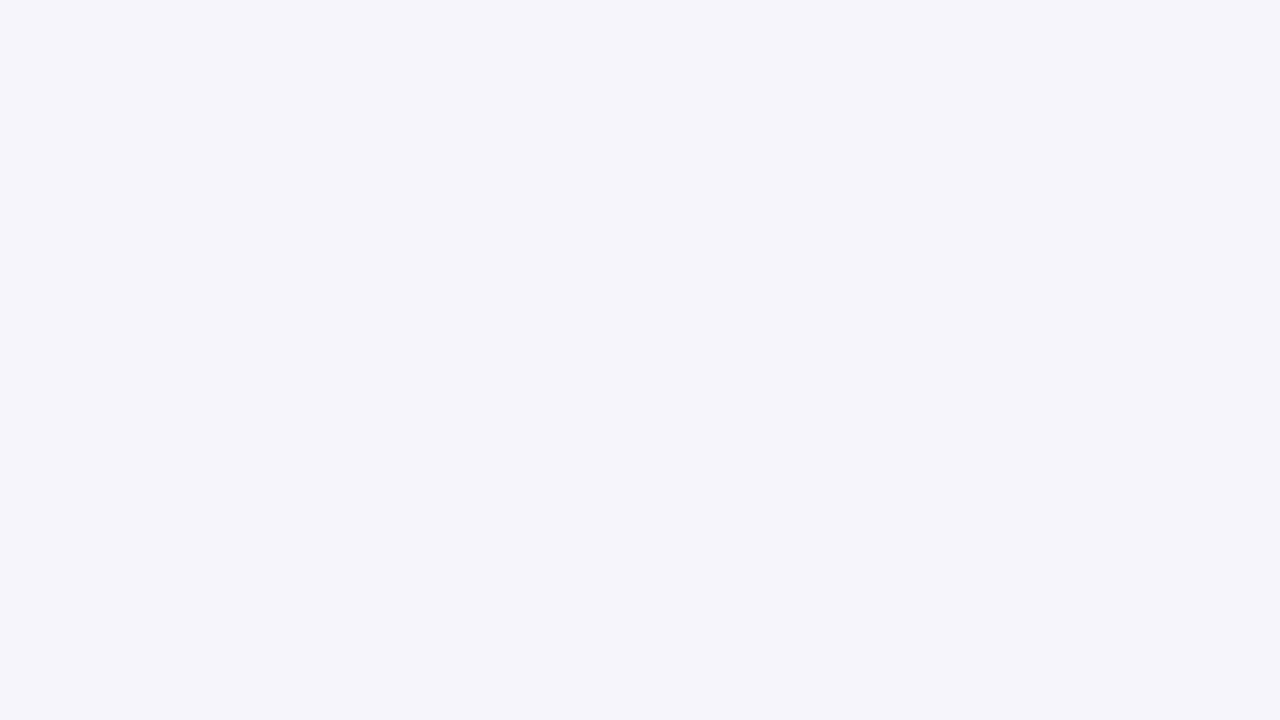

Retrieved page title
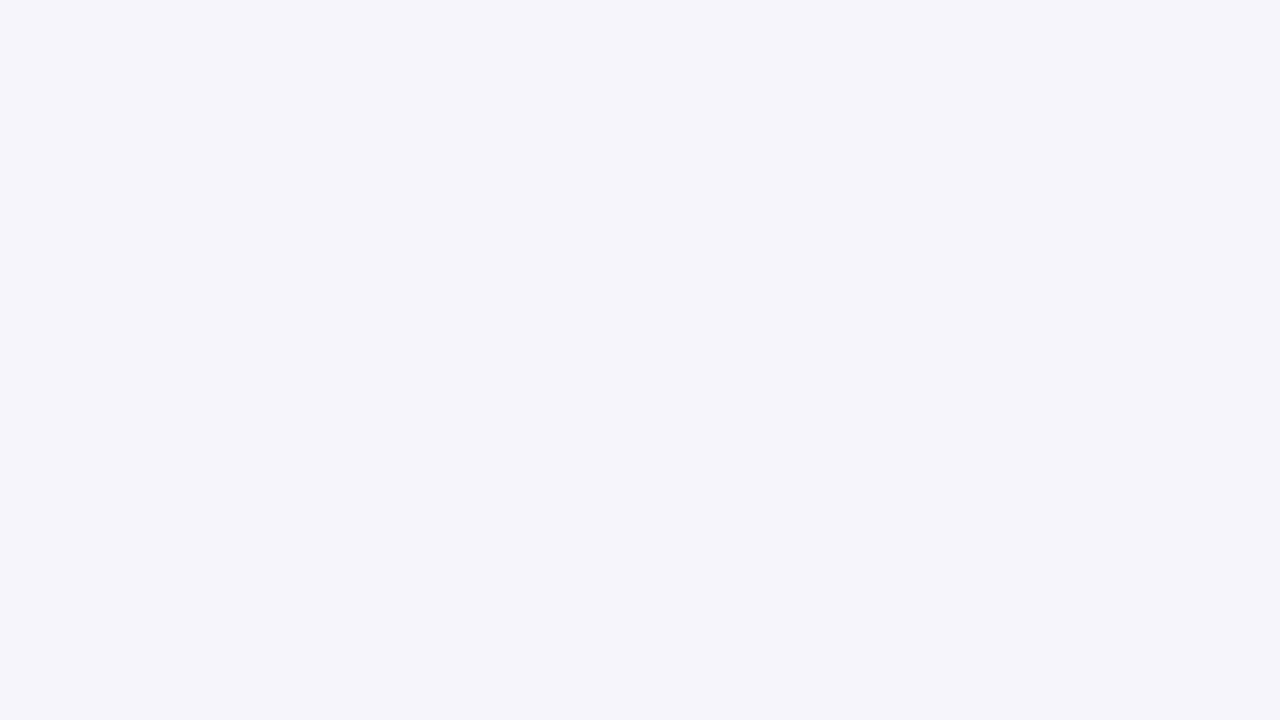

Verified page title is 'OrangeHRM'
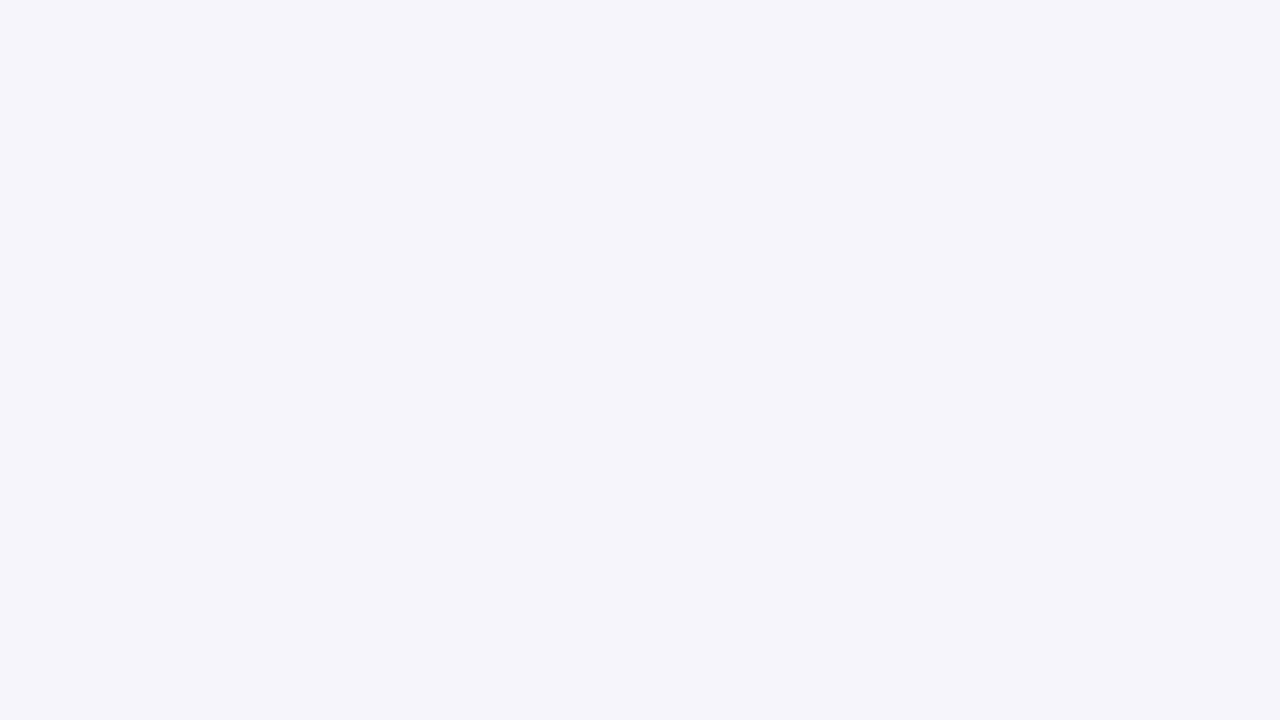

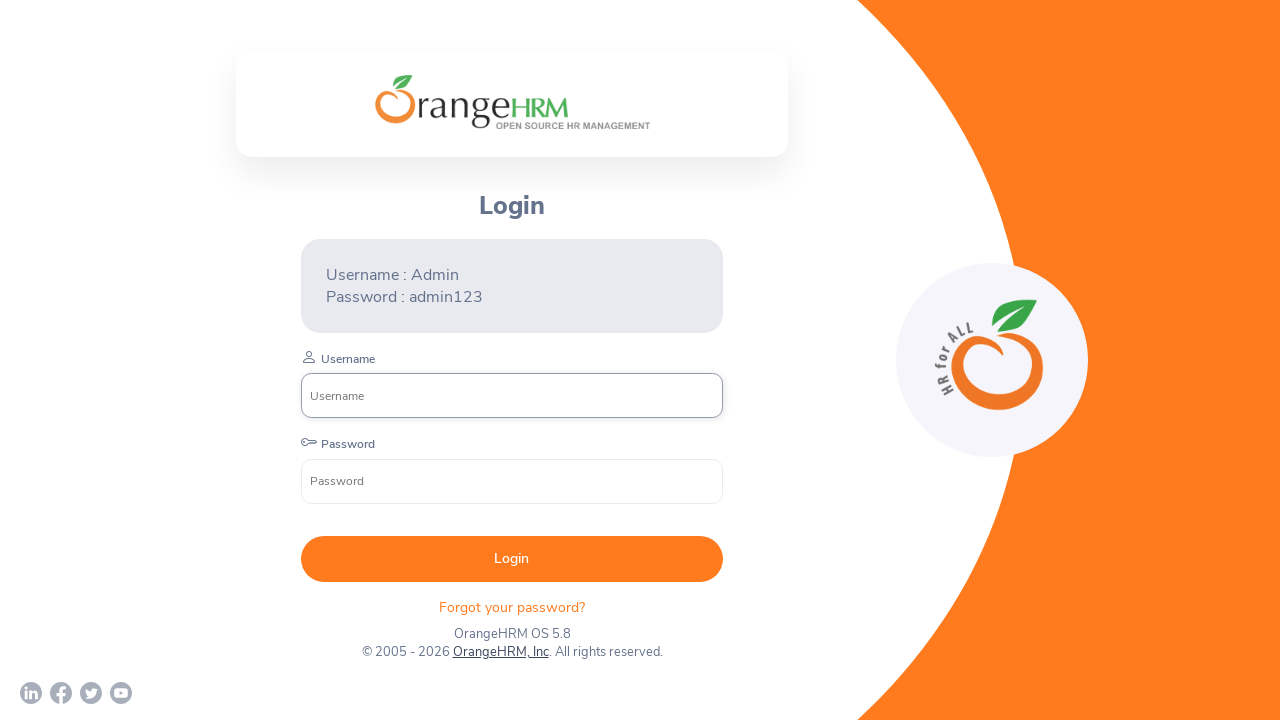